Tests marking all todo items as completed using the toggle all checkbox

Starting URL: https://demo.playwright.dev/todomvc

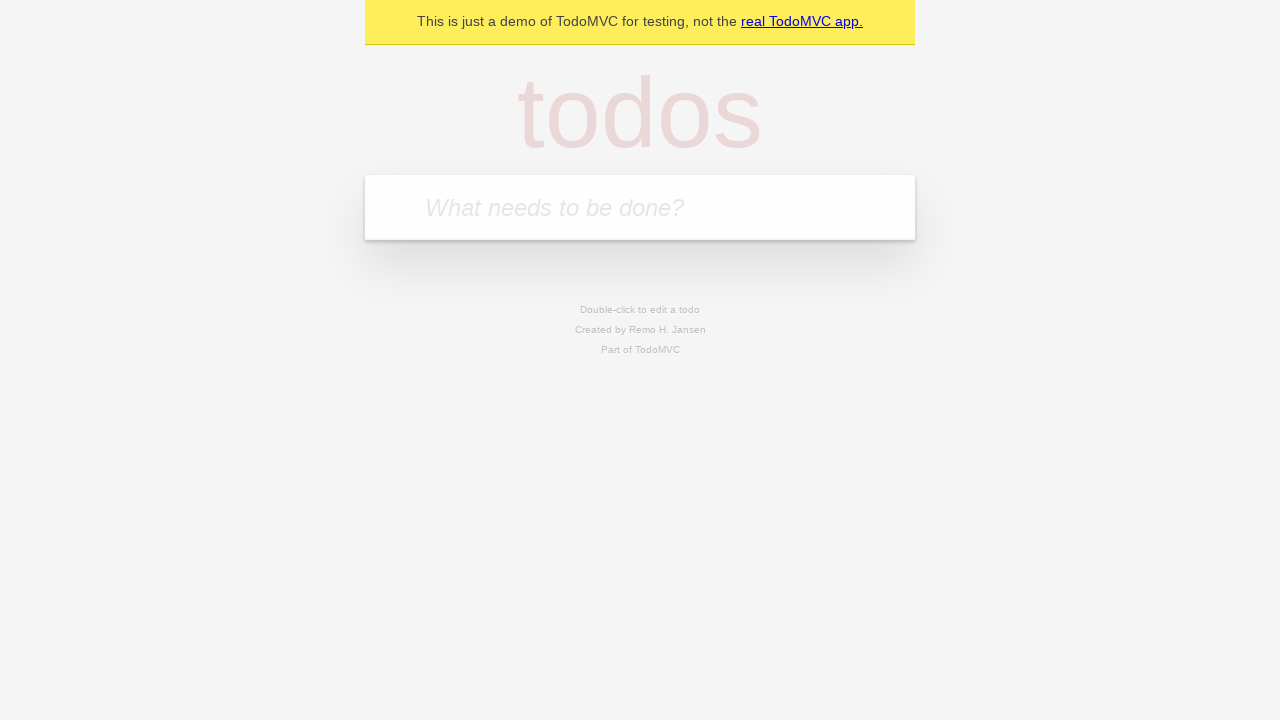

Filled todo input with 'buy some cheese' on internal:attr=[placeholder="What needs to be done?"i]
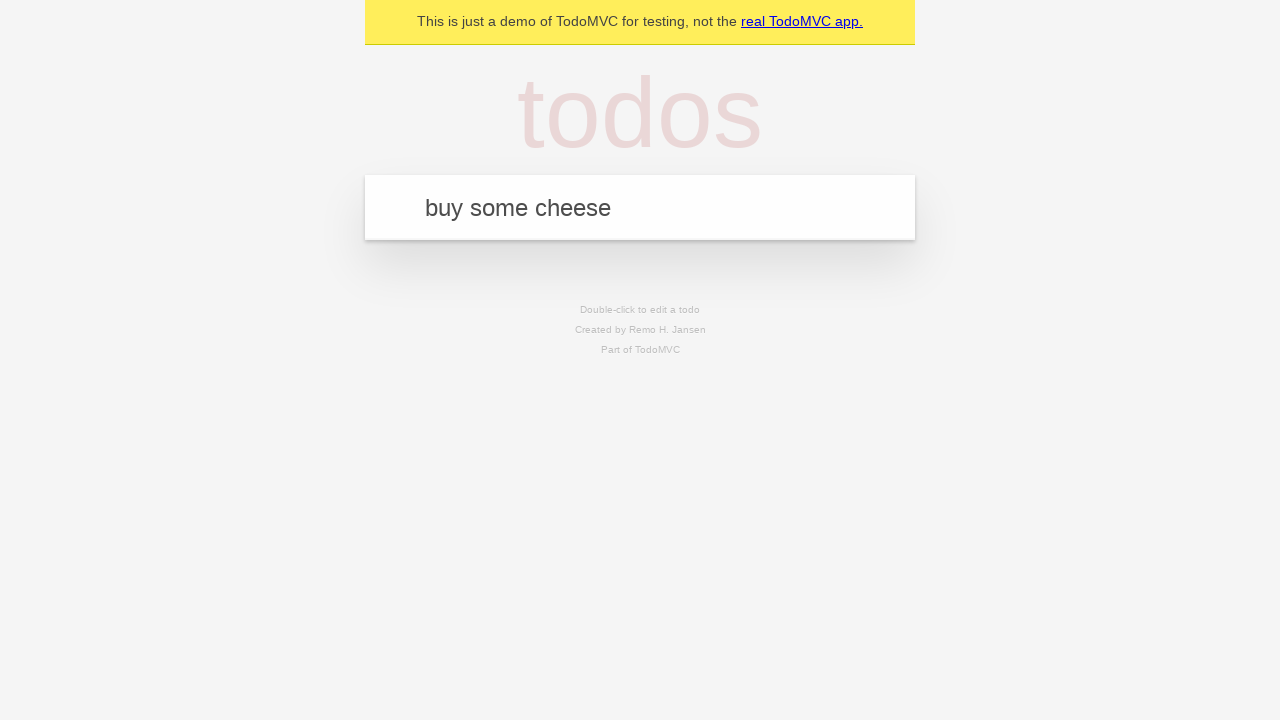

Pressed Enter to add first todo item on internal:attr=[placeholder="What needs to be done?"i]
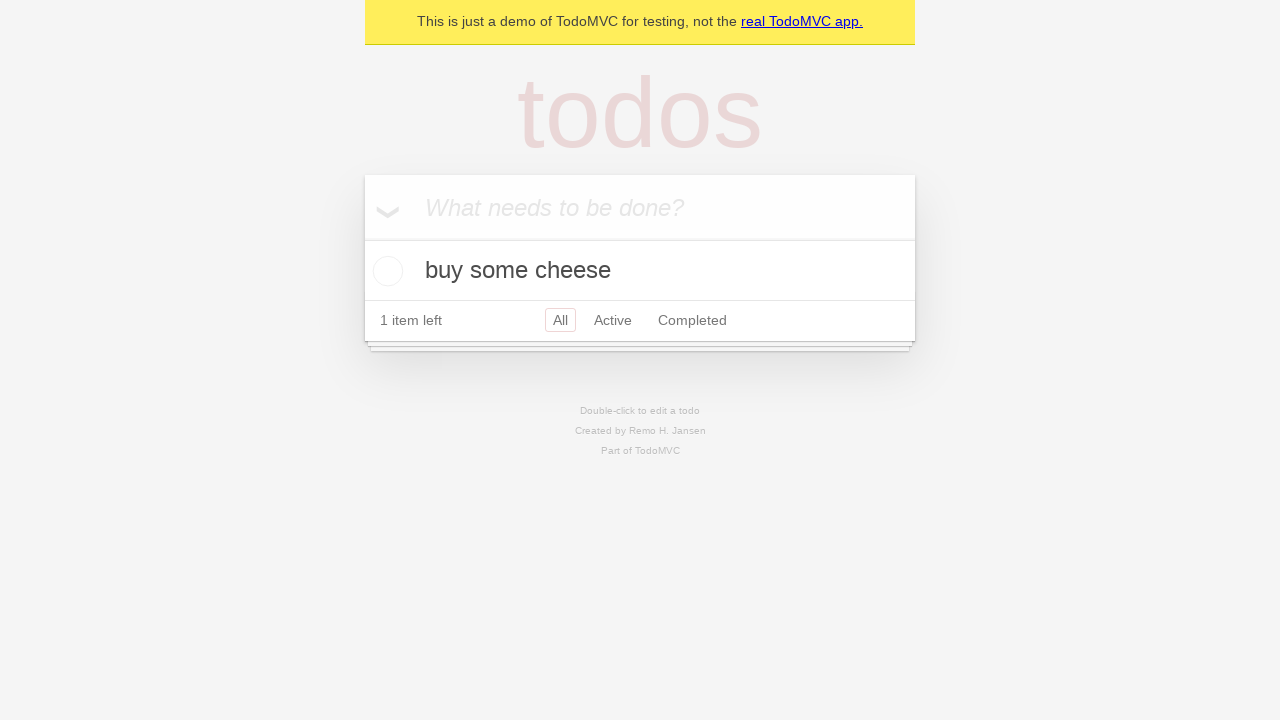

Filled todo input with 'feed the cat' on internal:attr=[placeholder="What needs to be done?"i]
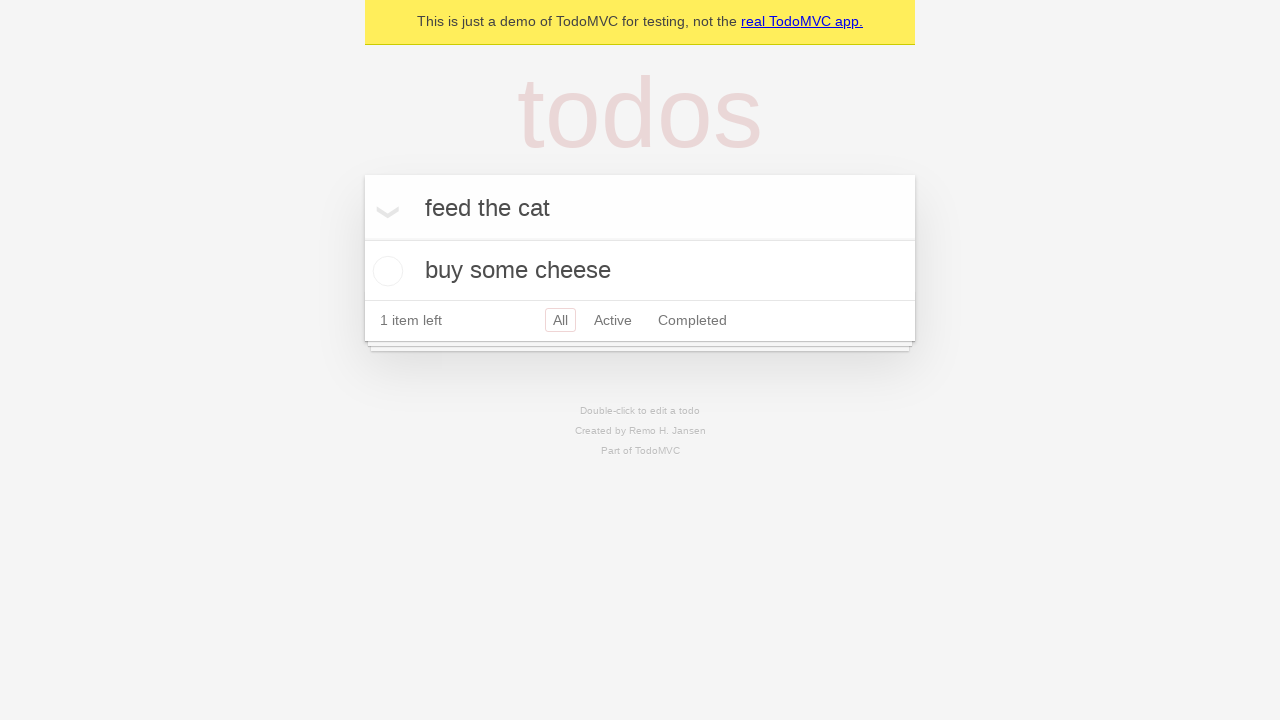

Pressed Enter to add second todo item on internal:attr=[placeholder="What needs to be done?"i]
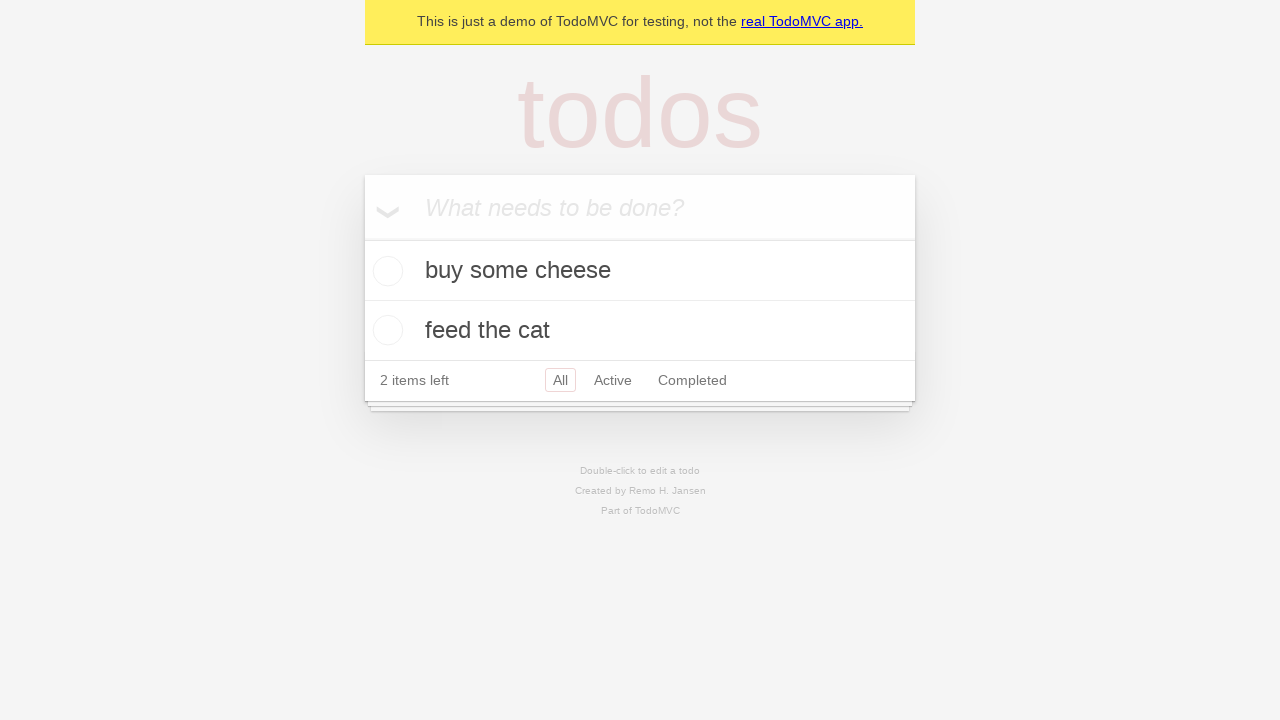

Filled todo input with 'book a doctors appointment' on internal:attr=[placeholder="What needs to be done?"i]
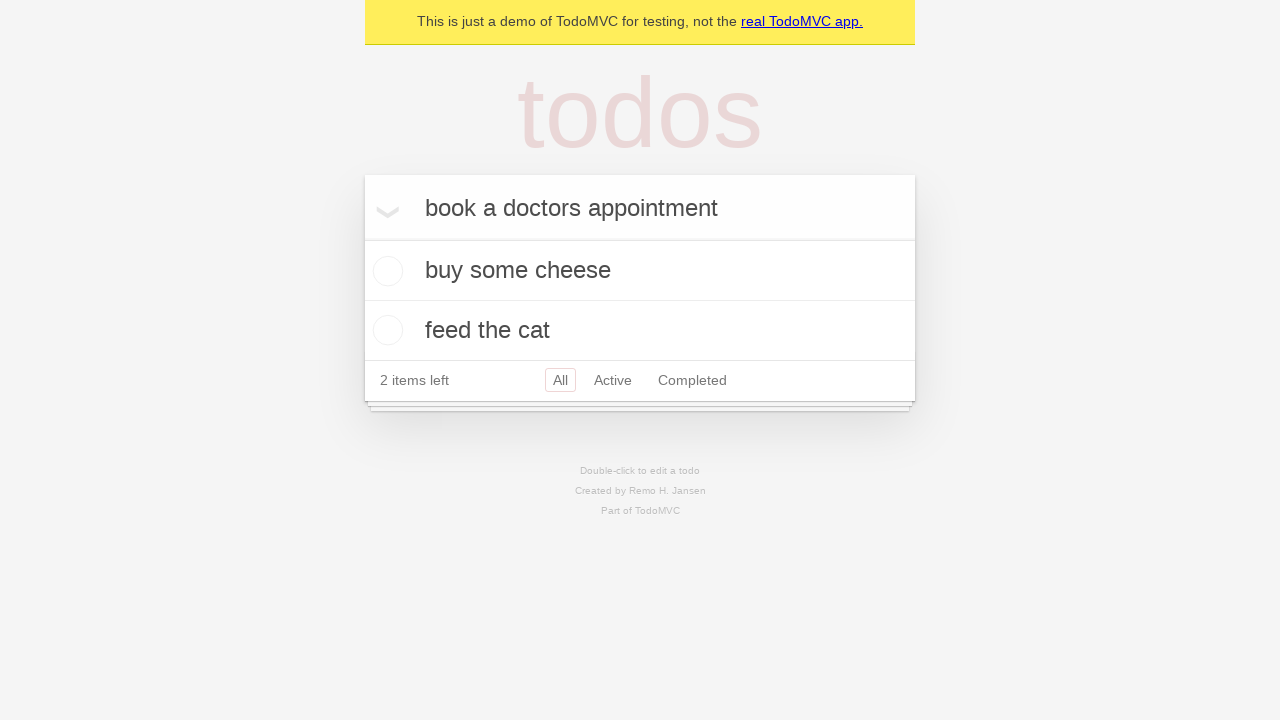

Pressed Enter to add third todo item on internal:attr=[placeholder="What needs to be done?"i]
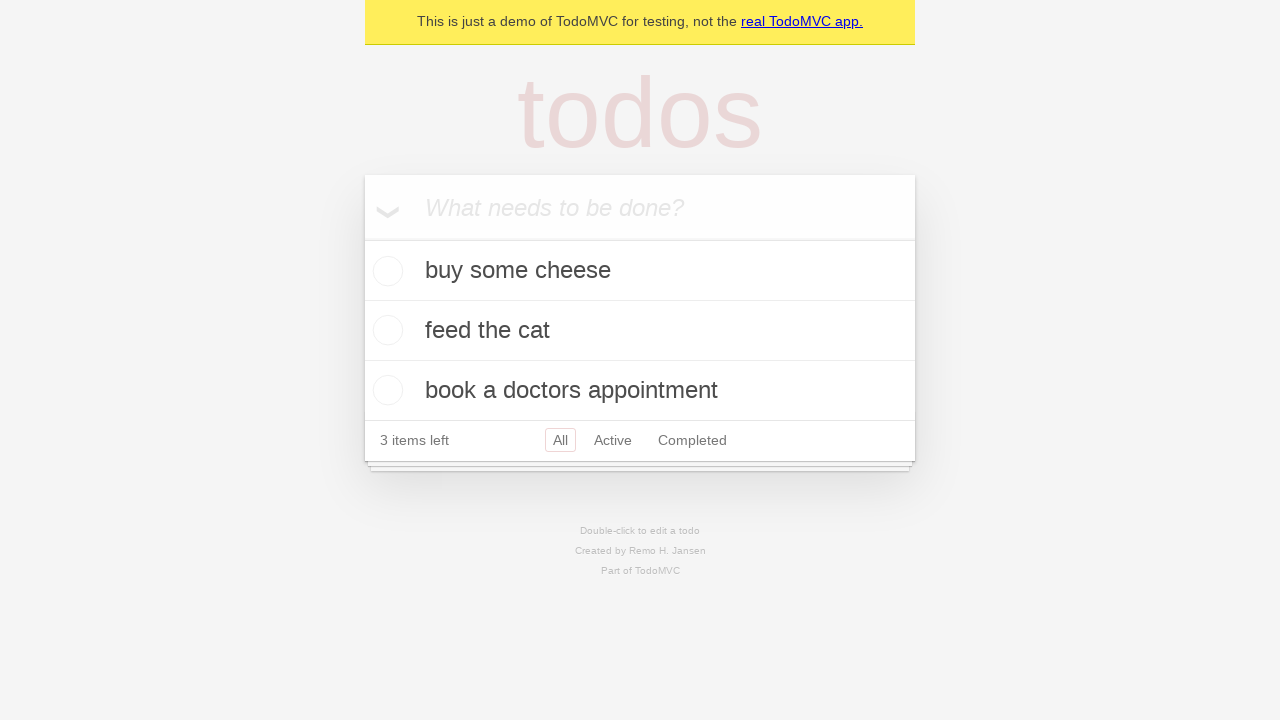

Clicked 'Mark all as complete' checkbox to toggle all items as completed at (362, 238) on internal:label="Mark all as complete"i
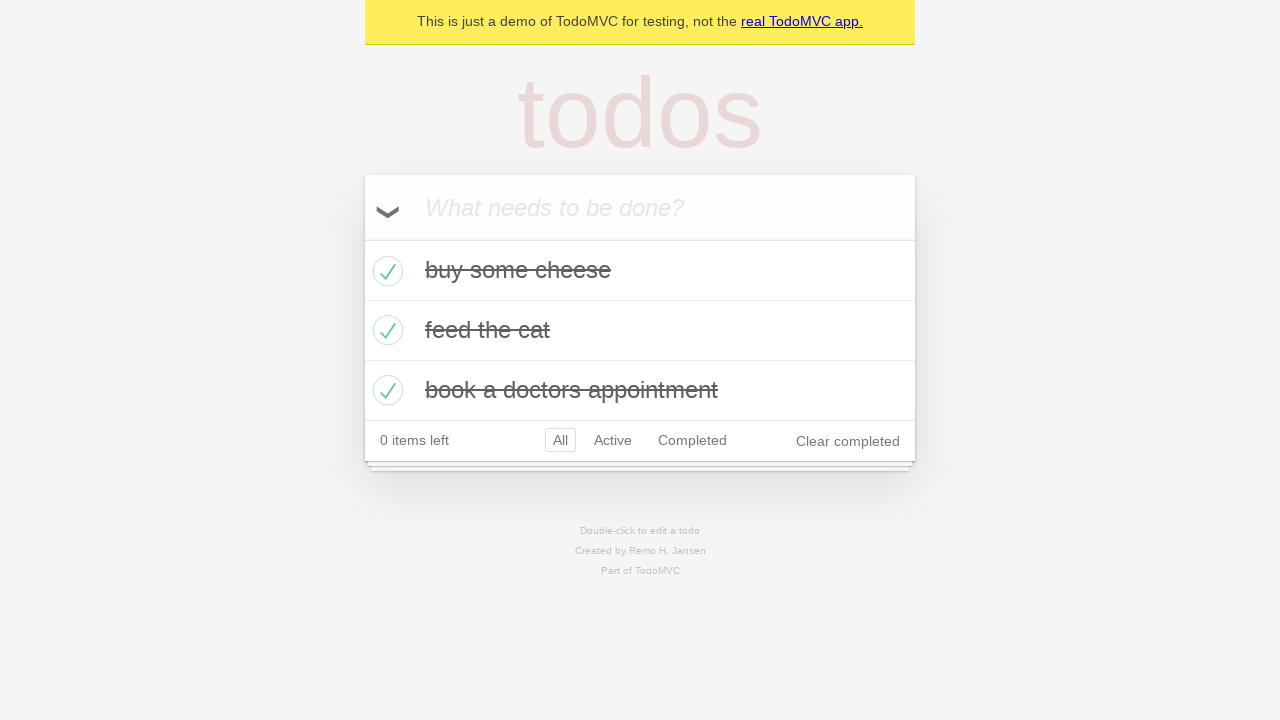

Verified all todo items are marked as completed
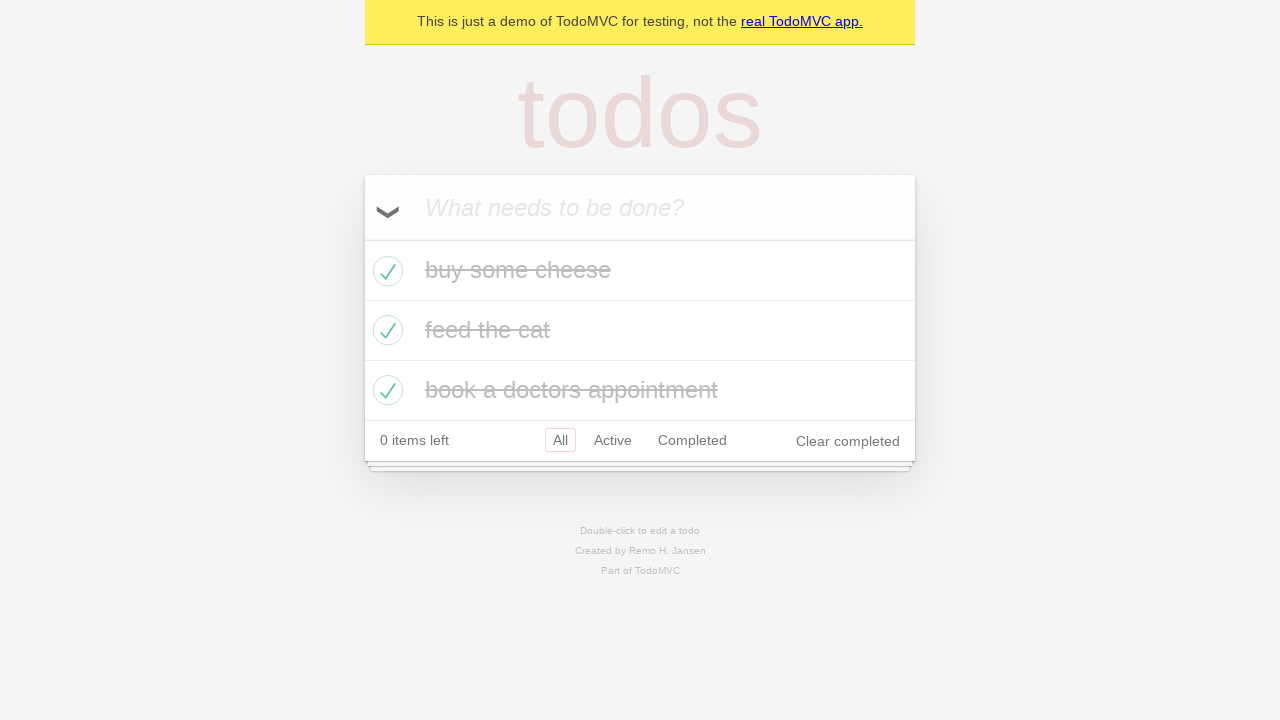

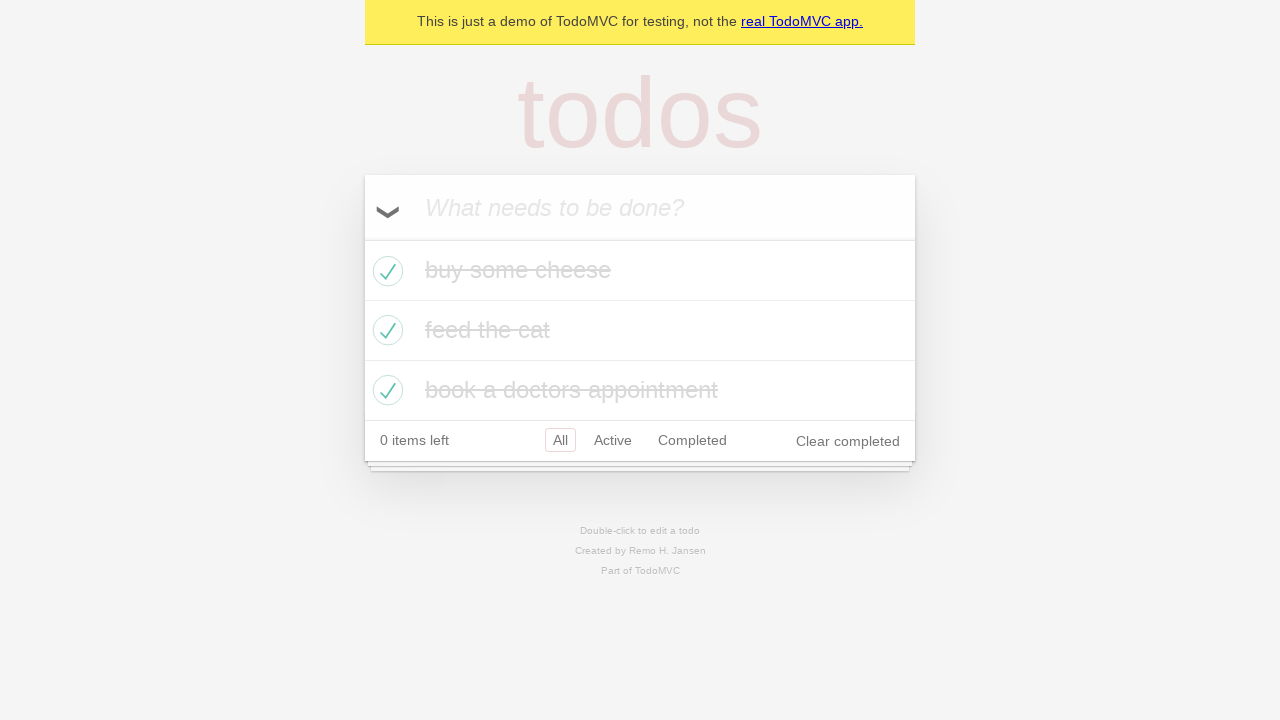